Tests right-click context menu functionality by right-clicking an element, hovering over menu item, clicking it, and accepting the alert

Starting URL: http://swisnl.github.io/jQuery-contextMenu/demo.html

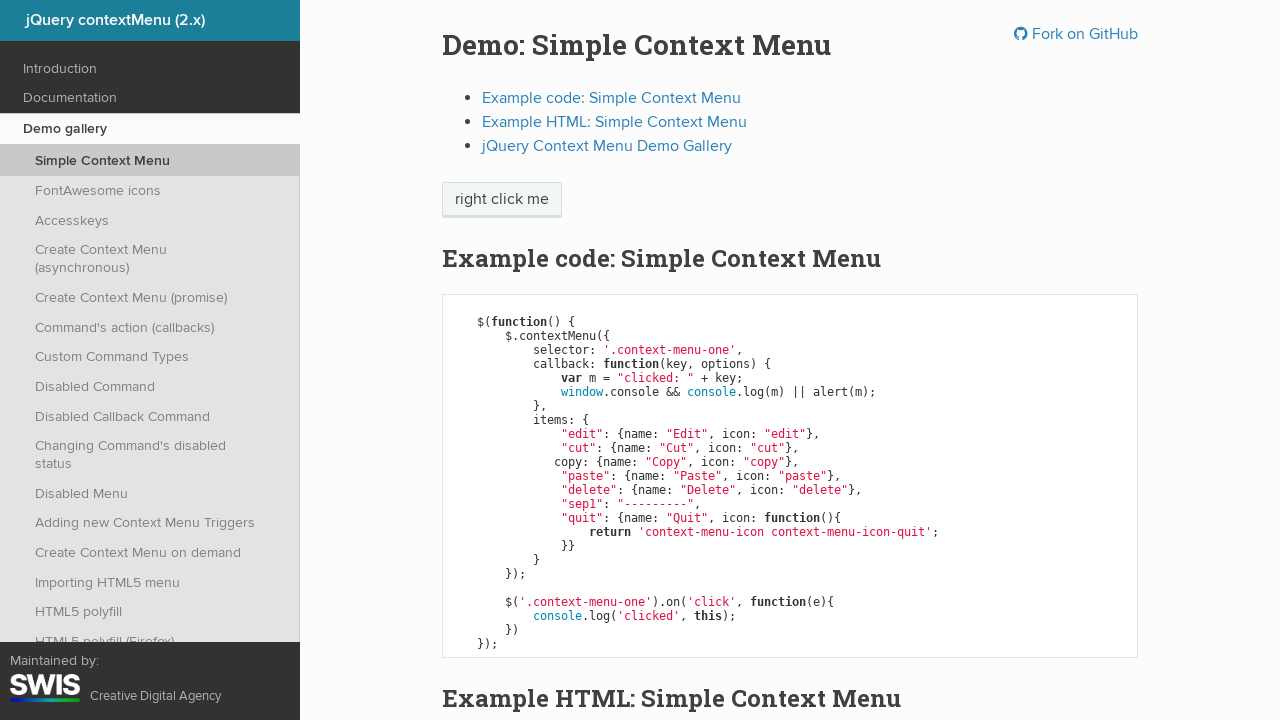

Right-clicked on 'right click me' element to open context menu at (502, 200) on //span[text()='right click me']
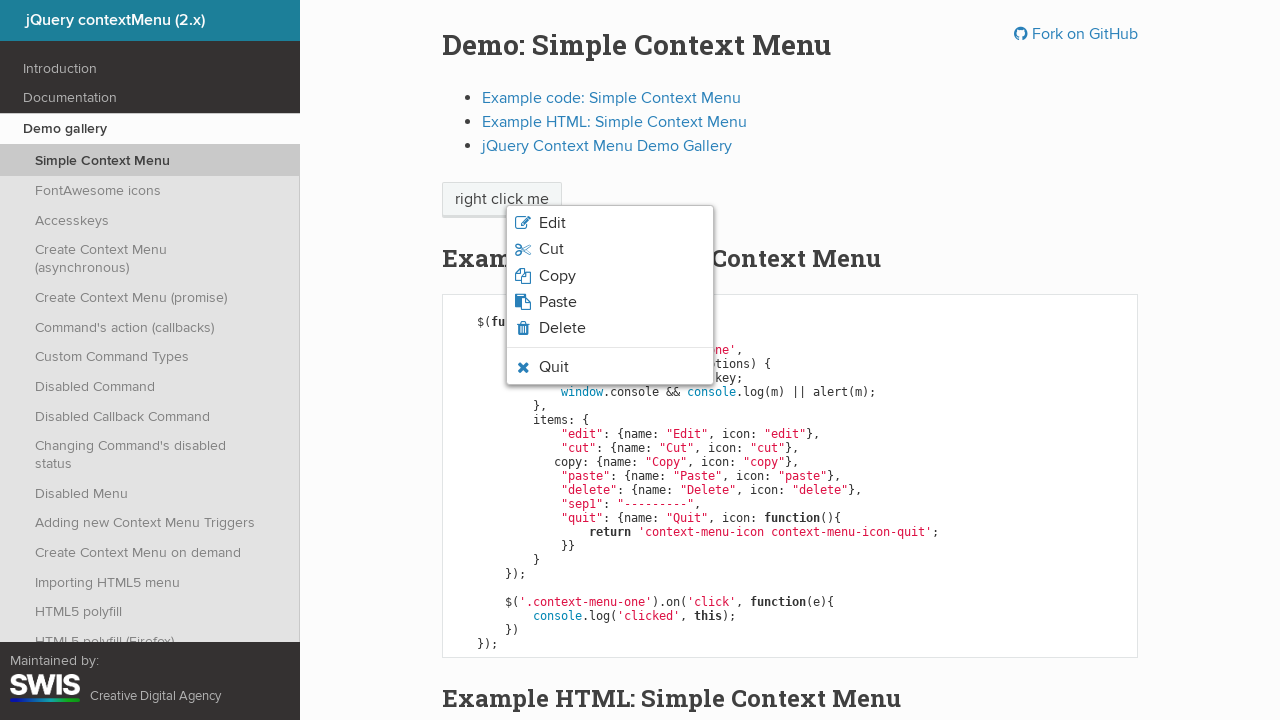

Context menu appeared with Quit option visible
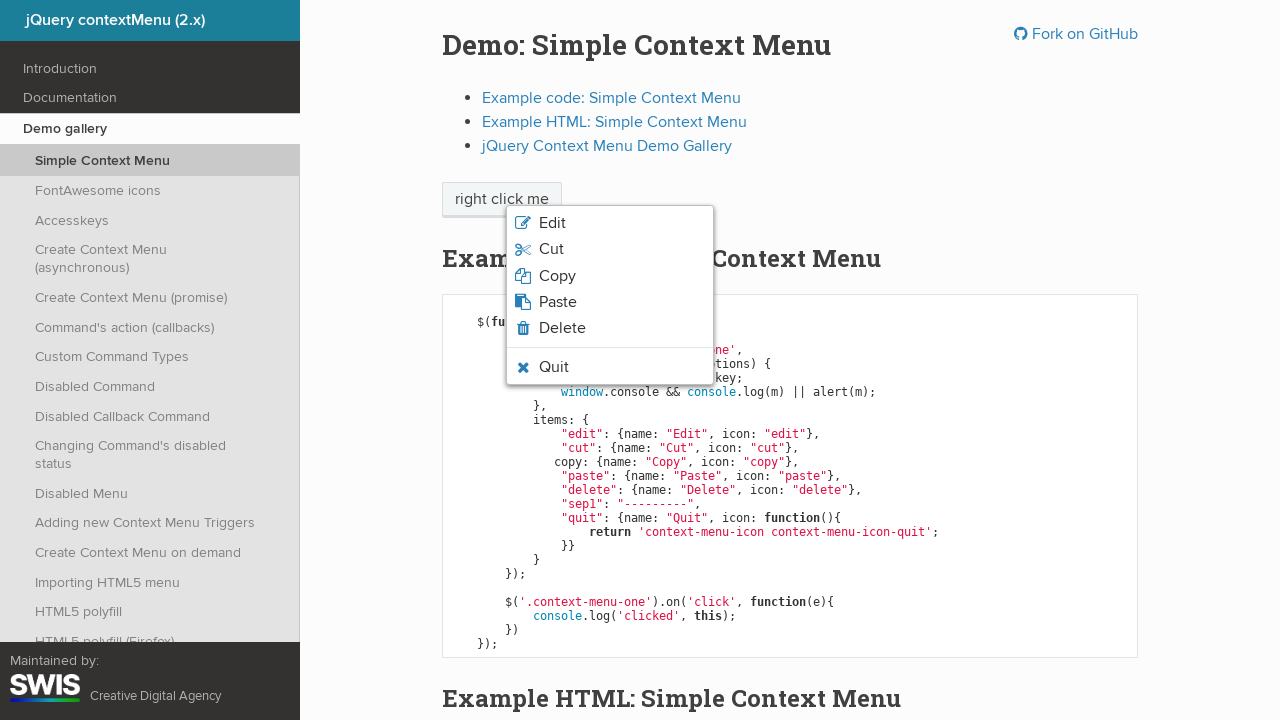

Hovered over Quit option in context menu at (610, 367) on .context-menu-icon-quit
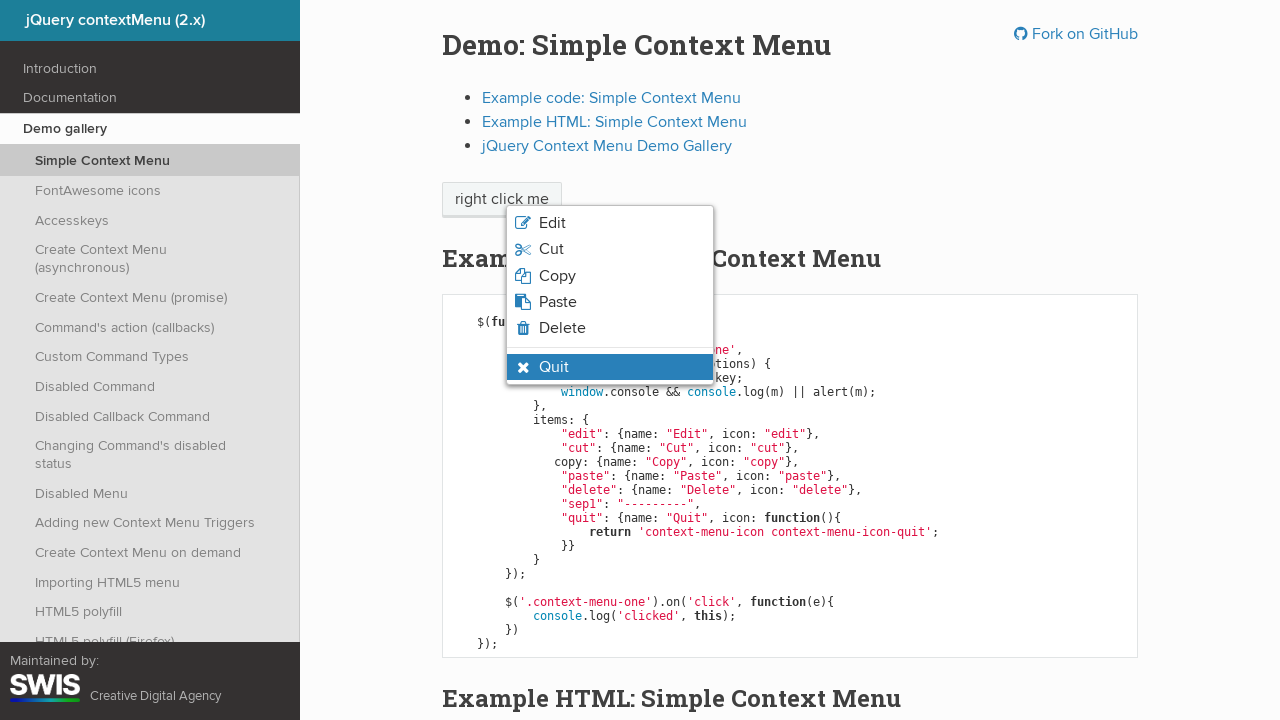

Waited 500ms for hover effect to complete
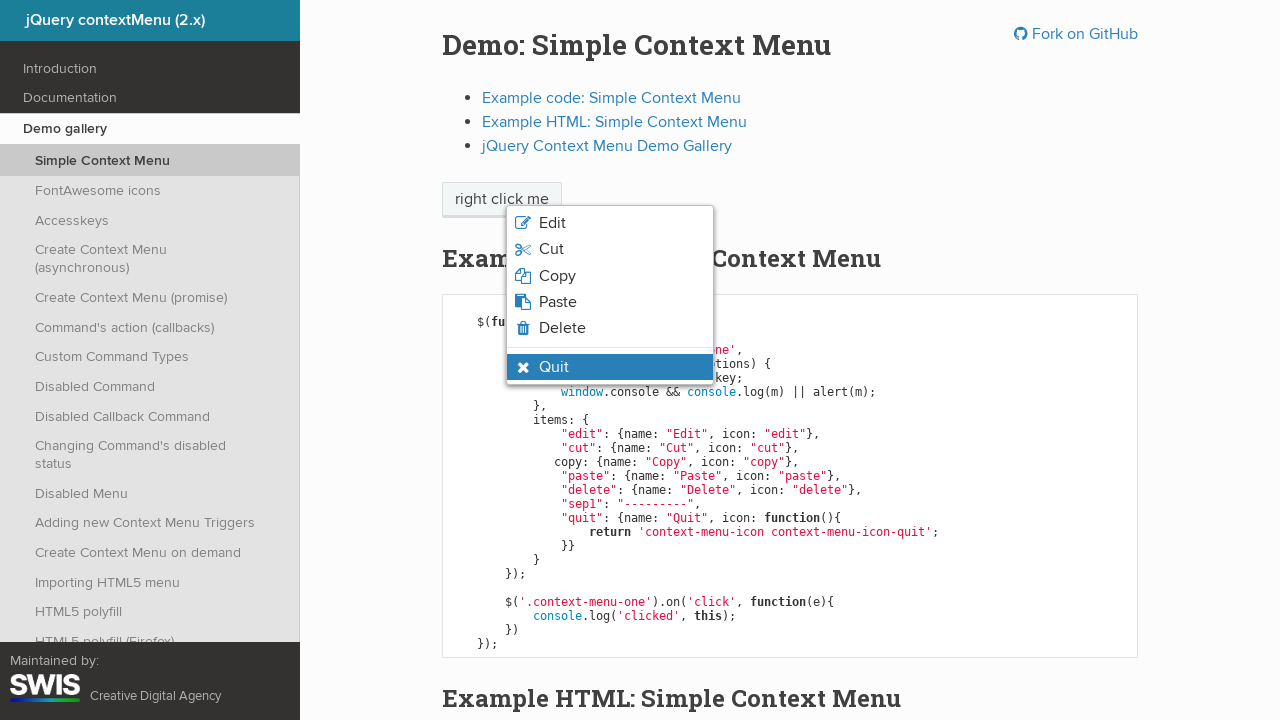

Clicked Quit option in context menu at (610, 367) on .context-menu-icon-quit
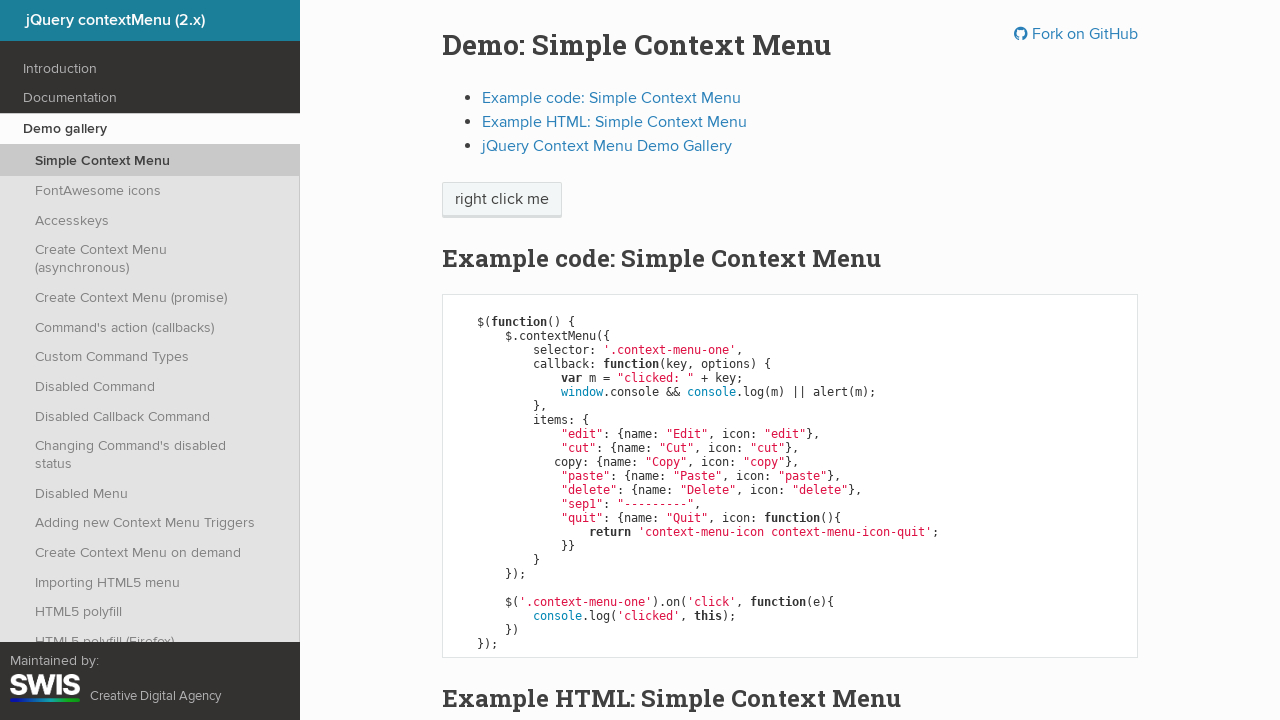

Set up dialog handler to accept alerts
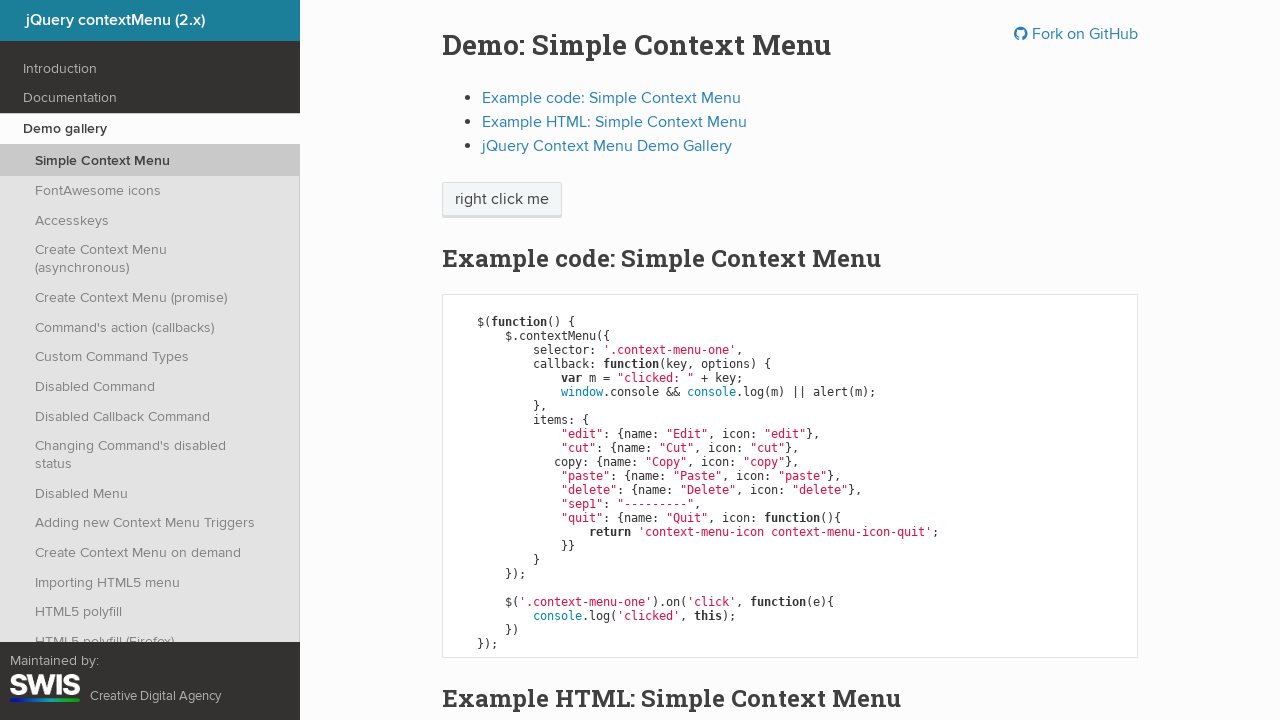

Waited 500ms for alert dialog to be processed
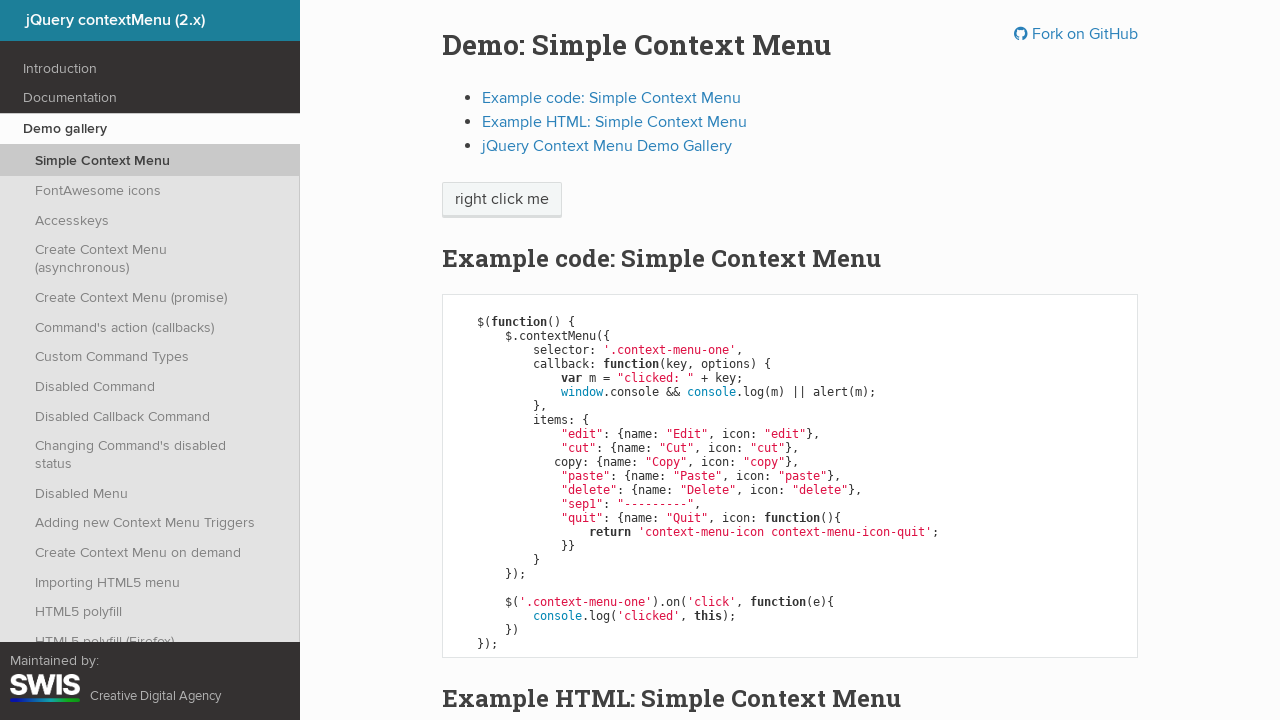

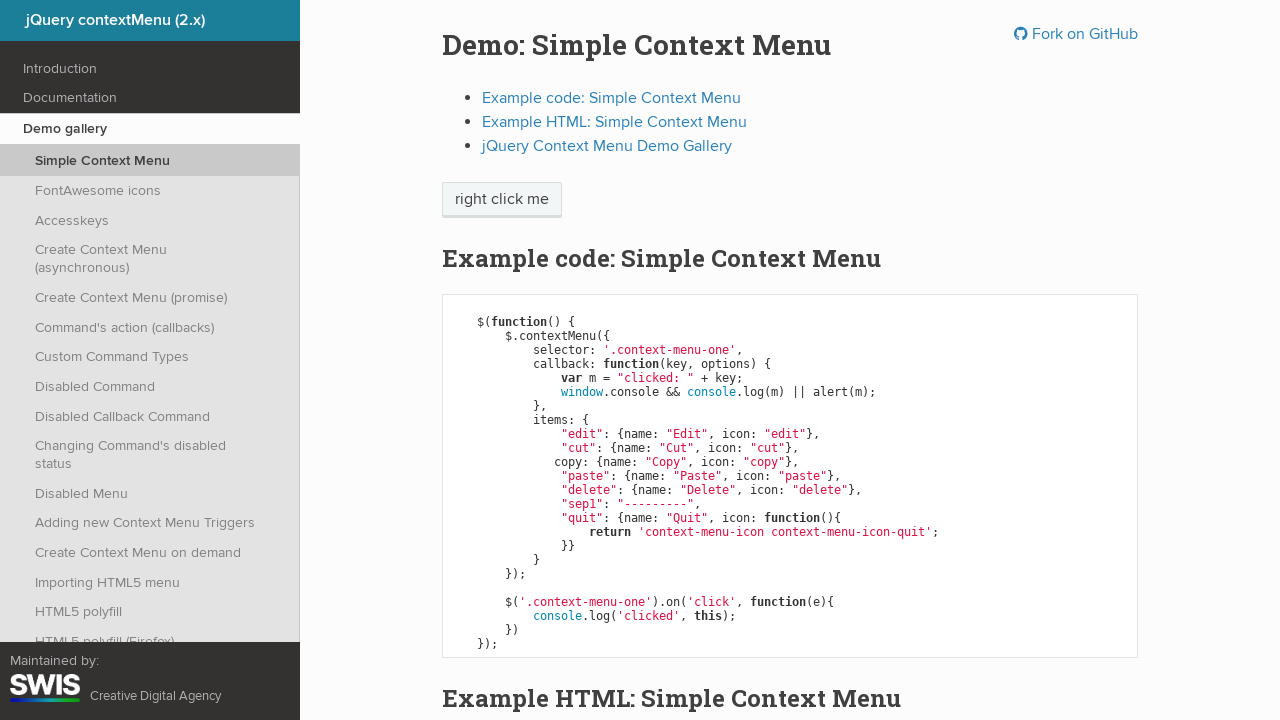